Tests JavaScript prompt alert functionality by clicking a button to trigger a prompt dialog, entering text into the prompt, accepting it, and verifying the entered text appears on the page.

Starting URL: https://demoqa.com/alerts

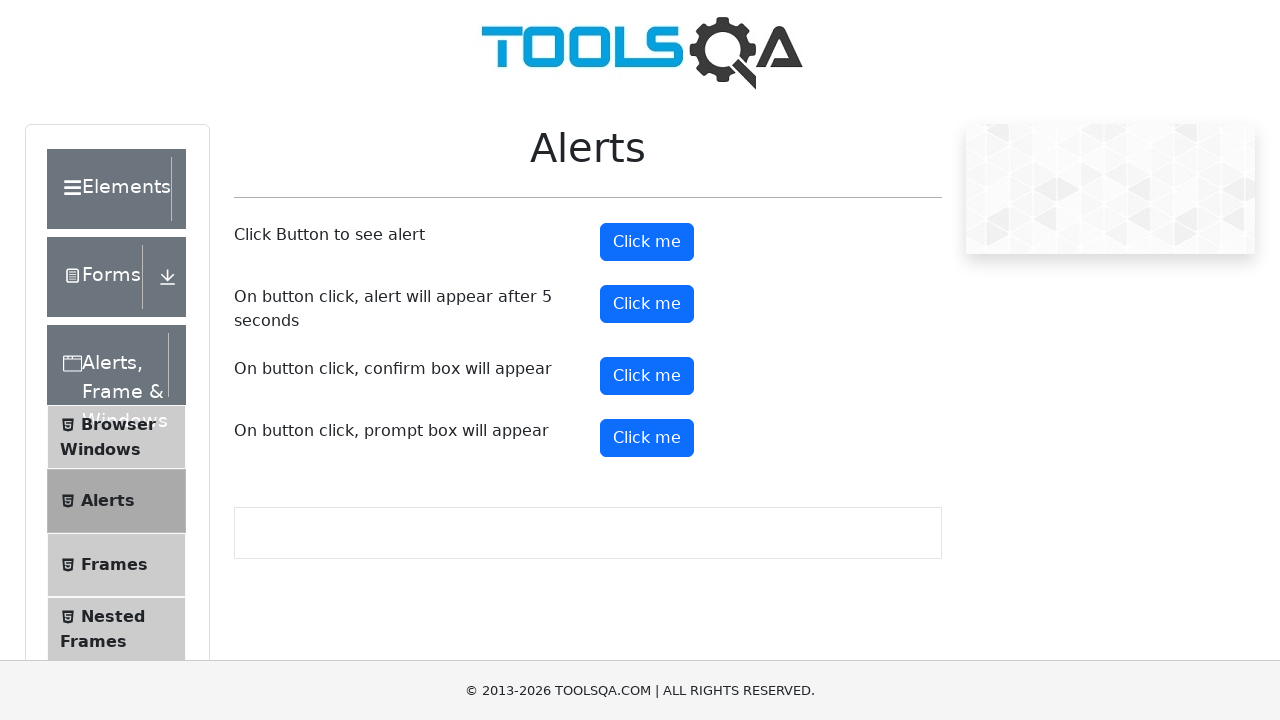

Set up dialog handler to accept prompt with text 'Selenium Test'
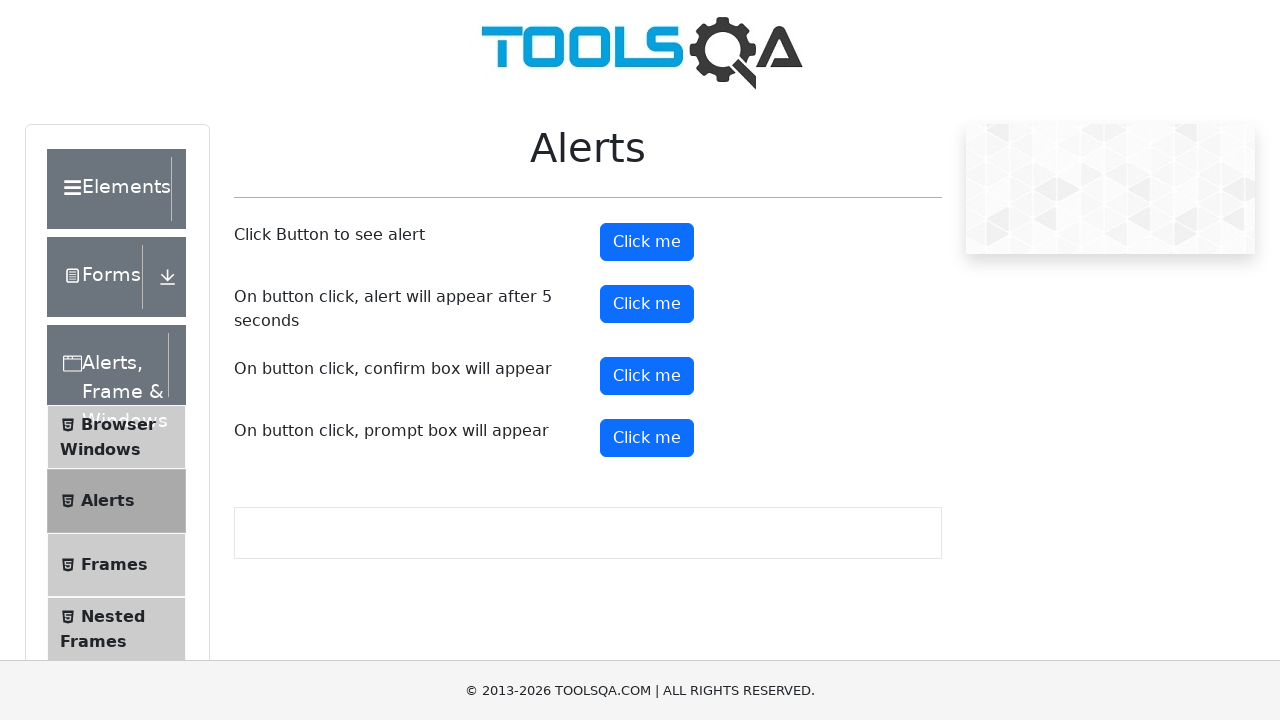

Clicked prompt button to trigger alert dialog at (647, 438) on #promtButton
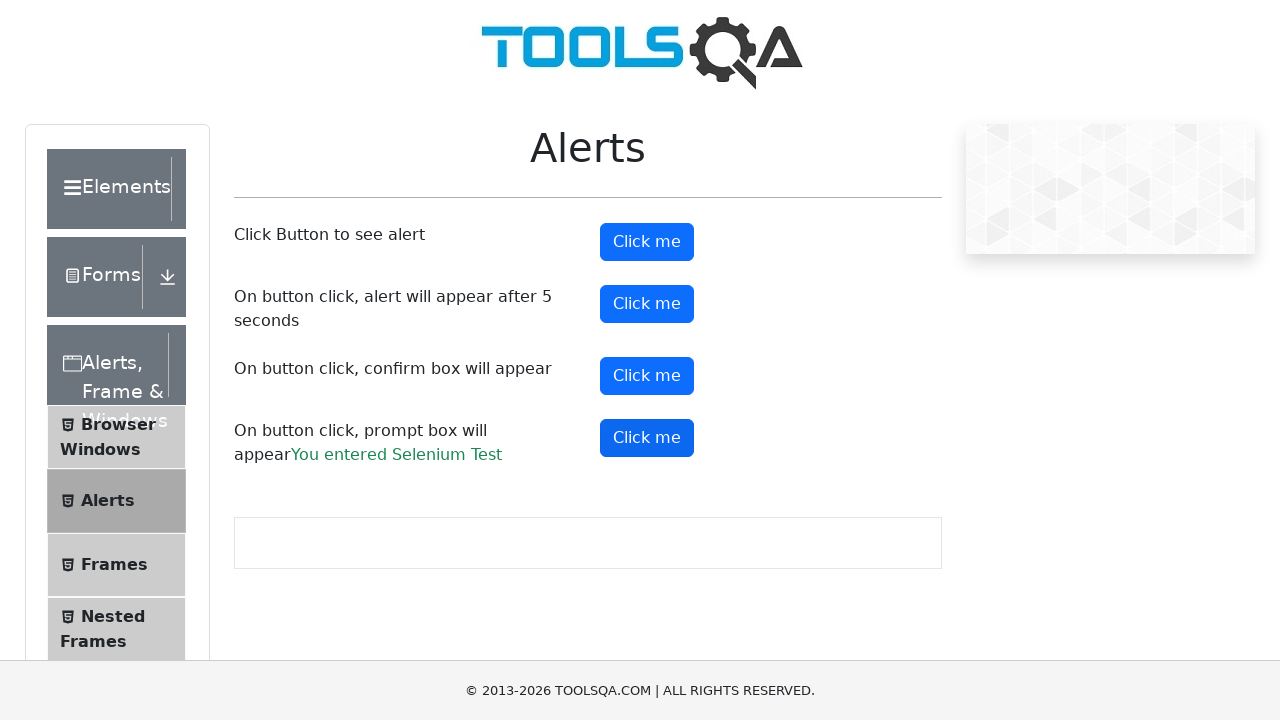

Waited for prompt result element to appear
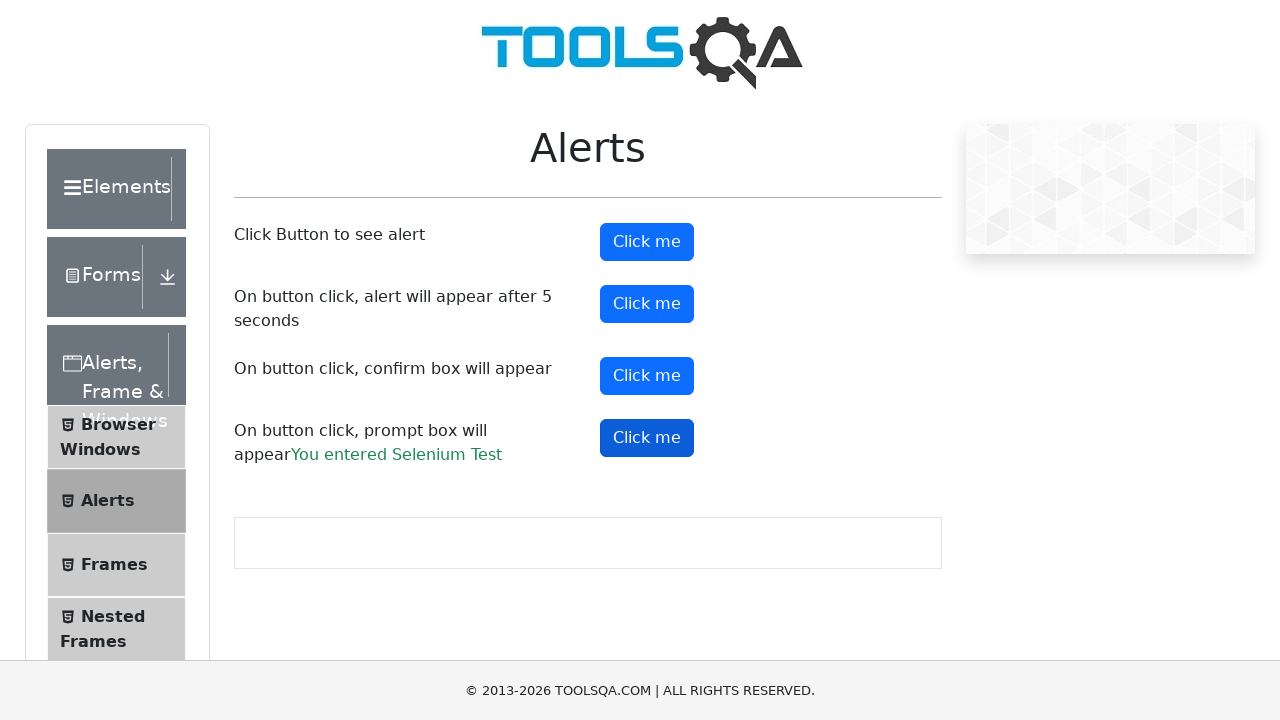

Retrieved result text from prompt: 'You entered Selenium Test'
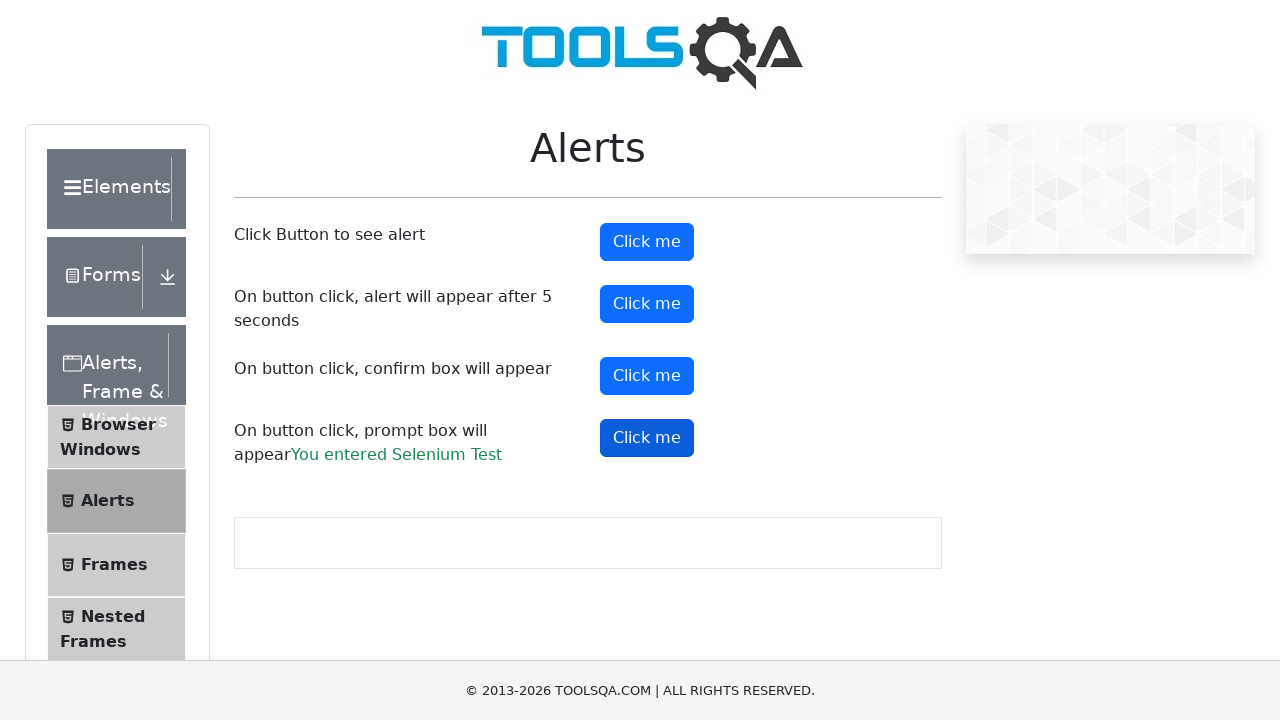

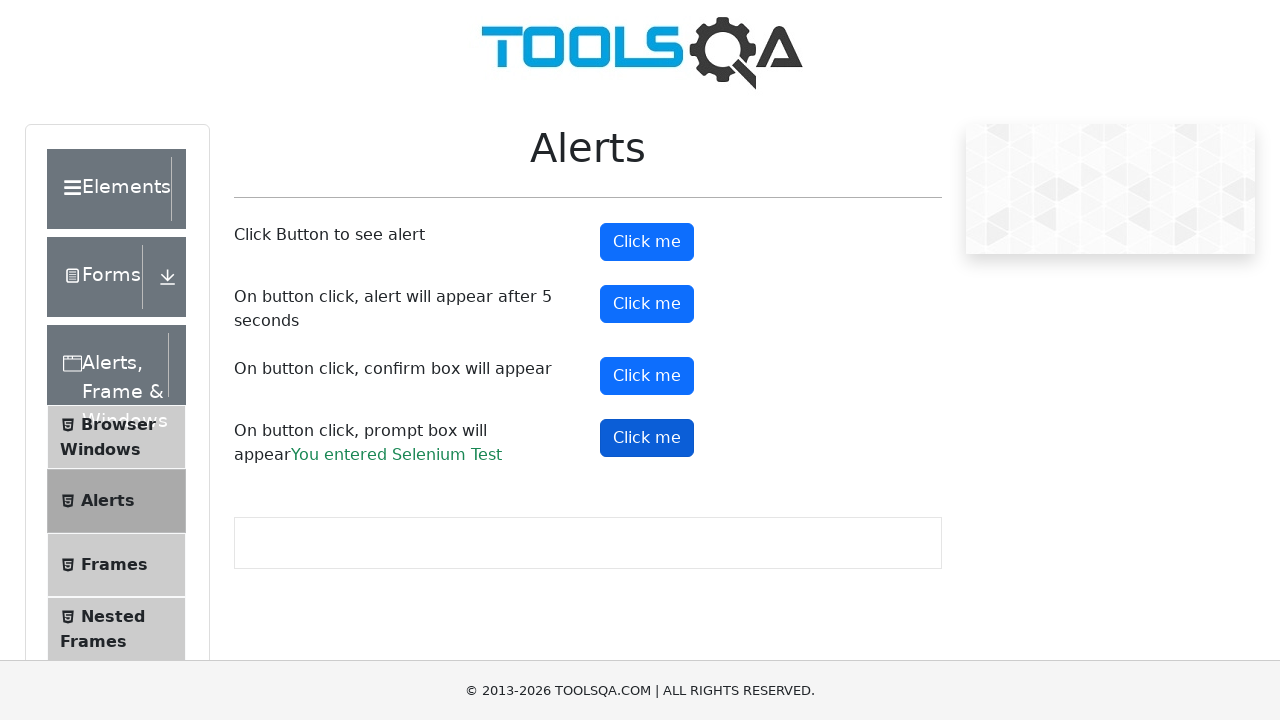